Tests the main menu elements on the demo e-commerce site by verifying that the first product displayed is "Samsung galaxy s6"

Starting URL: https://www.demoblaze.com/index.html

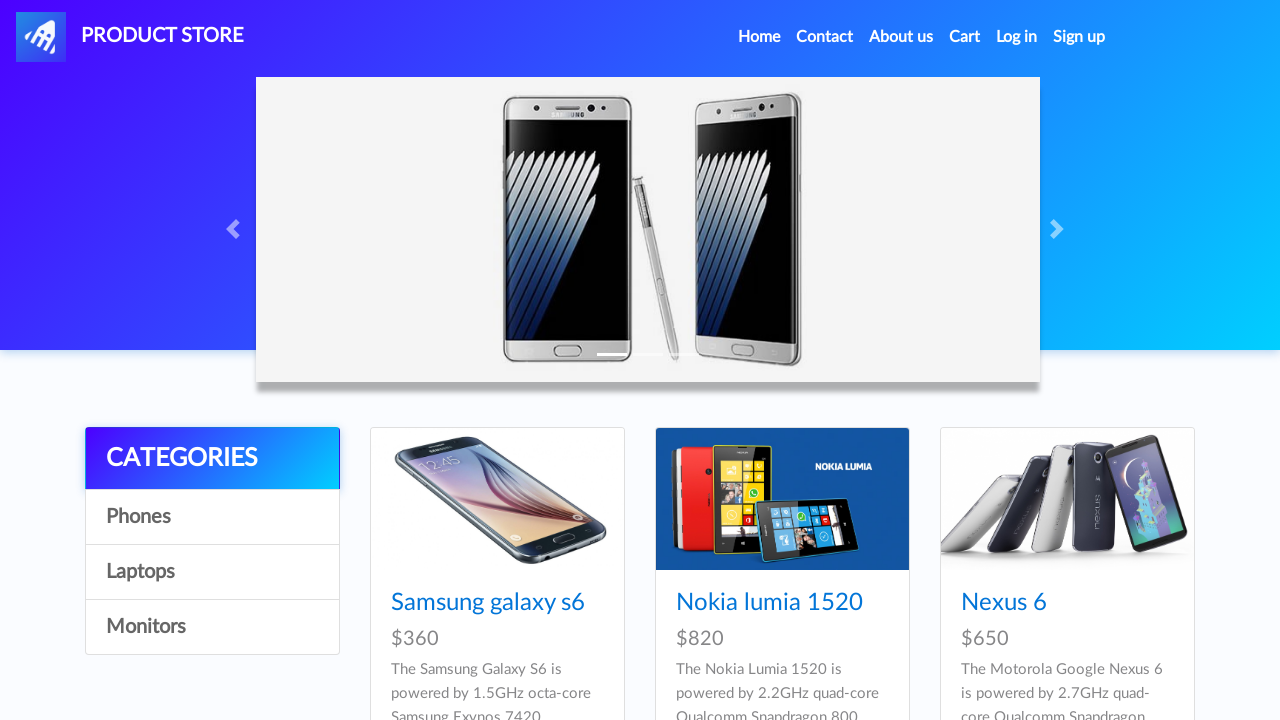

First product element loaded and visible
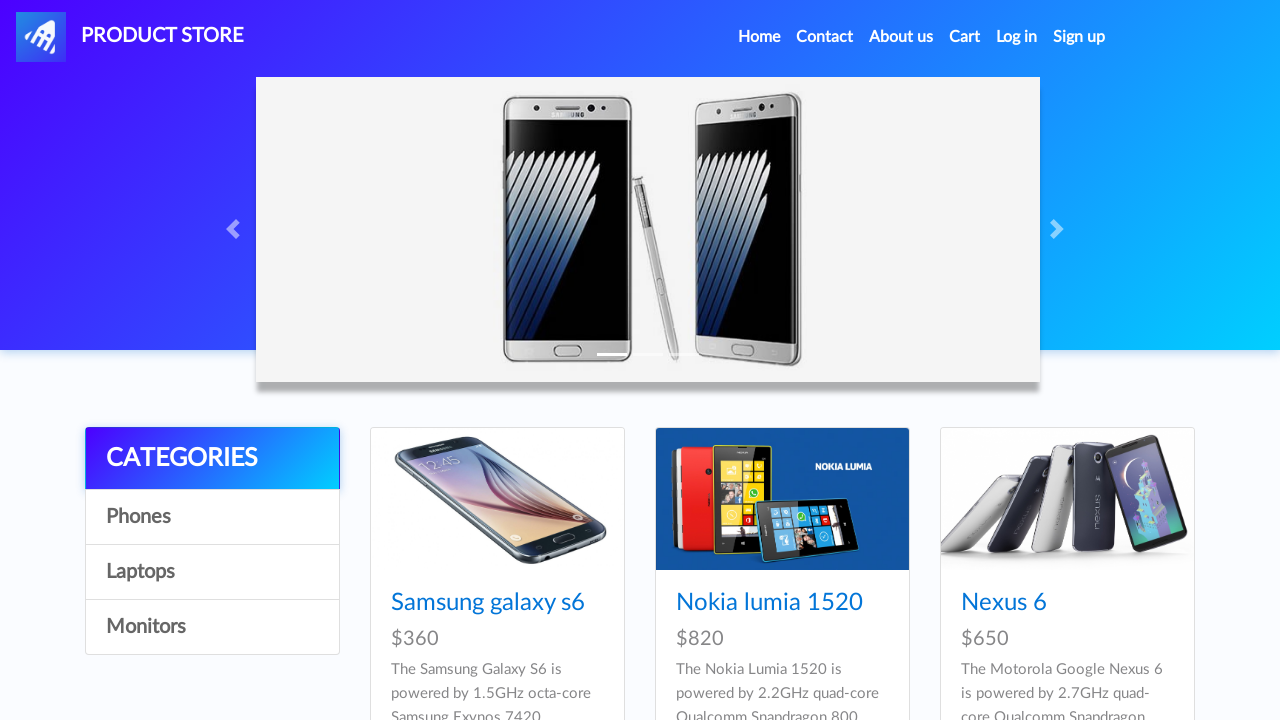

Verified first product is 'Samsung galaxy s6'
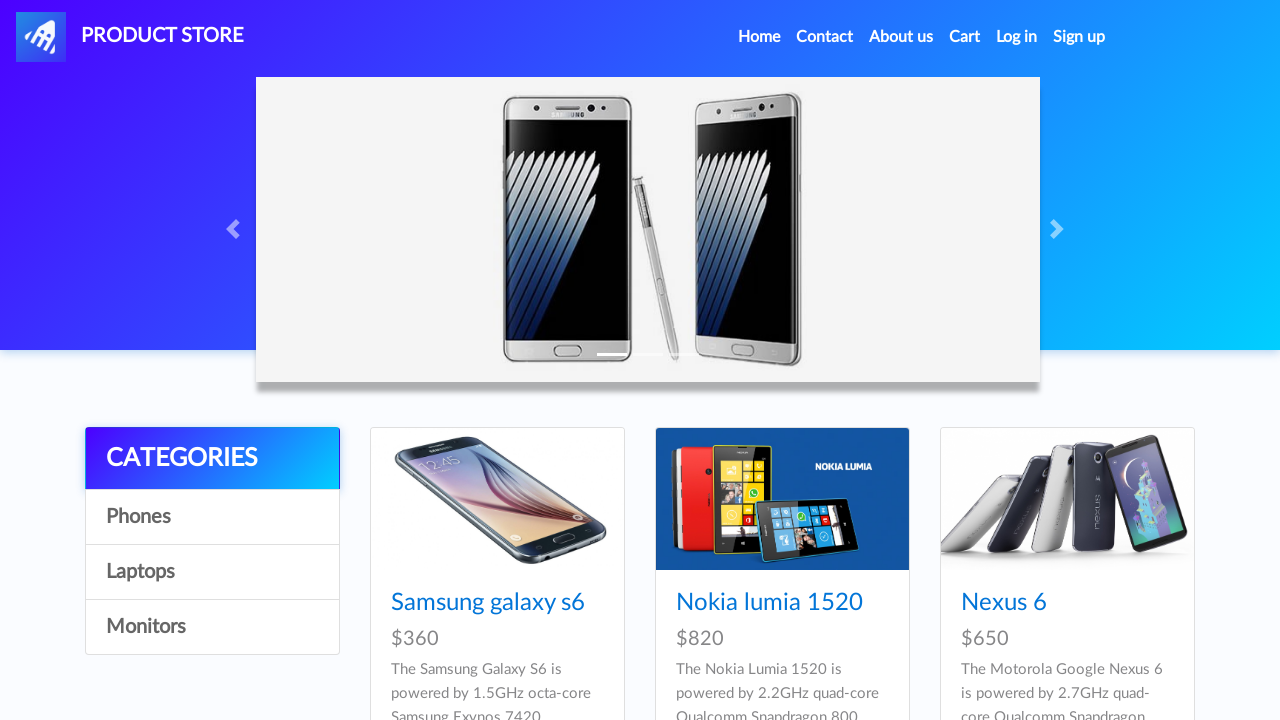

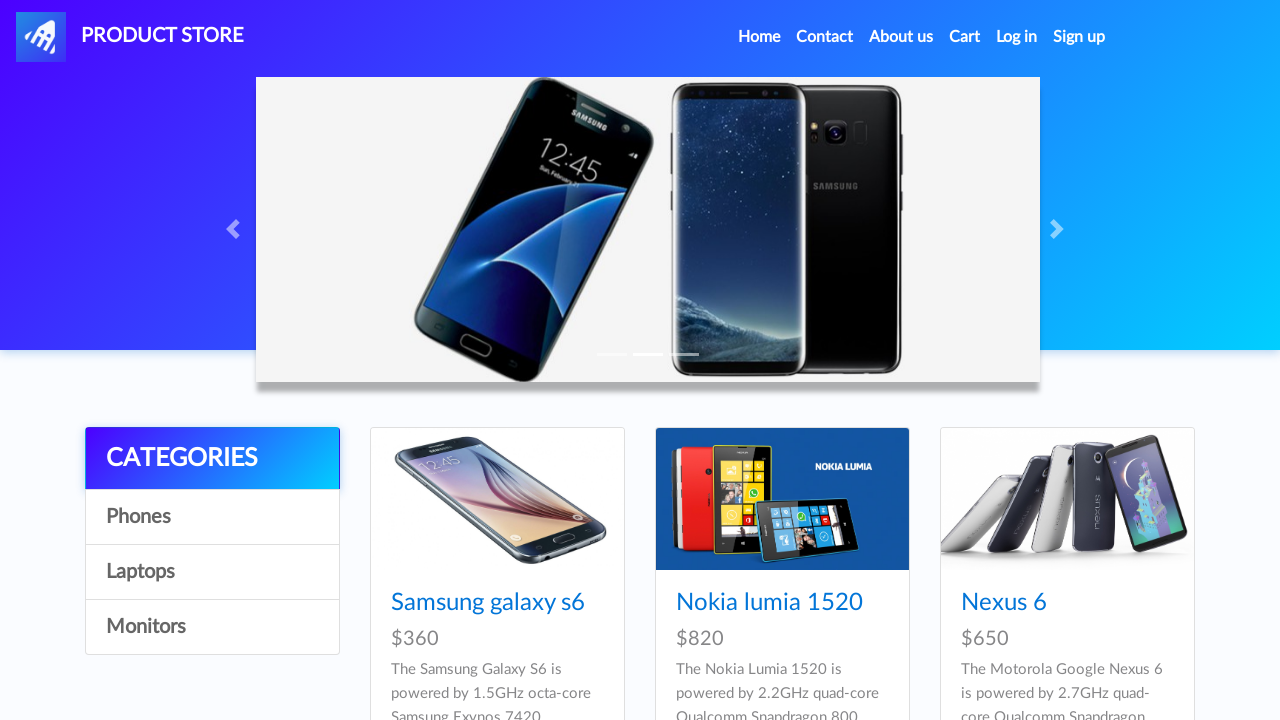